Tests show/hide element functionality by filling a text field, clicking hide button to hide it, then clicking show button to reveal it again

Starting URL: https://rahulshettyacademy.com/AutomationPractice/

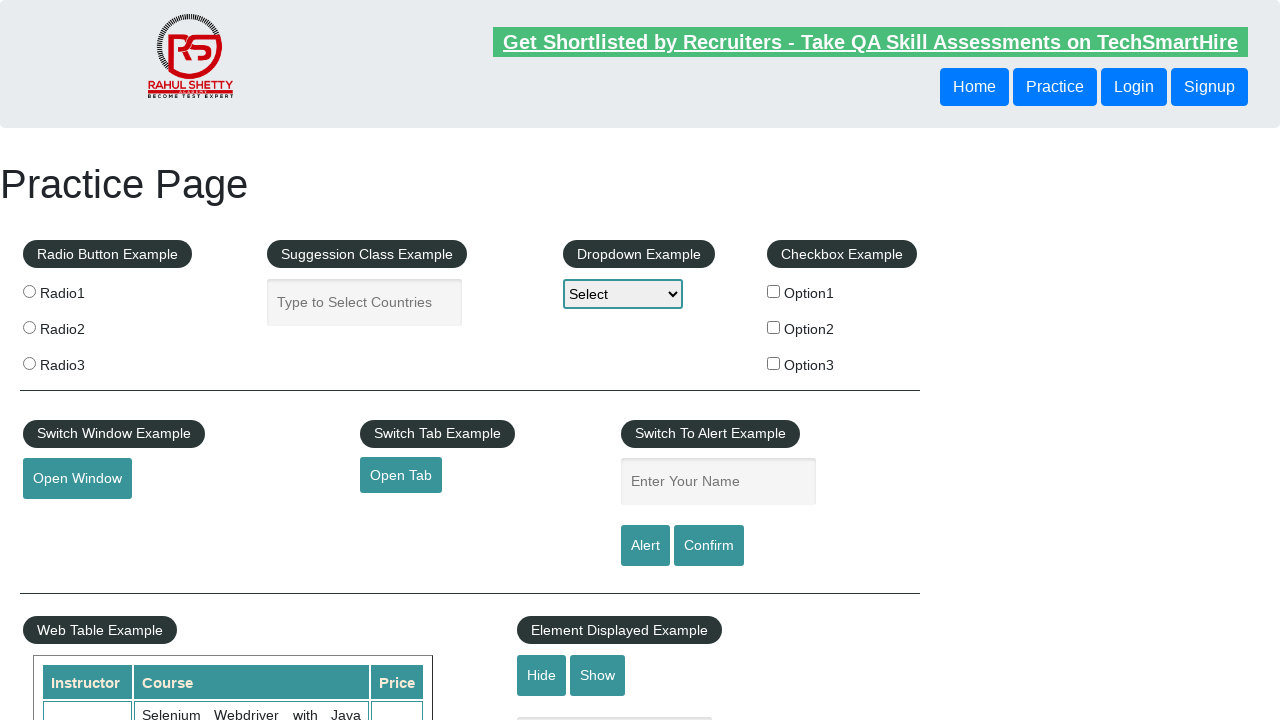

Scrolled down 700 pixels to locate the element
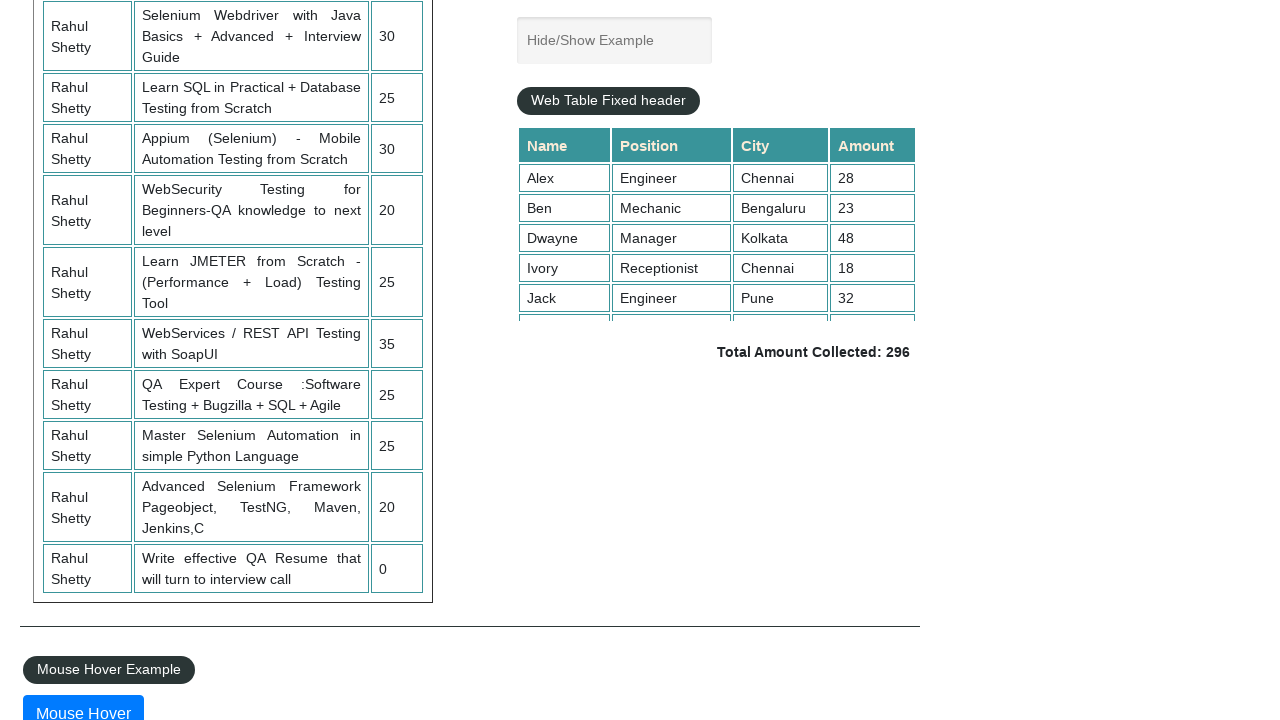

Filled text field with 'YOGGIIII MAHARAJ' on #displayed-text
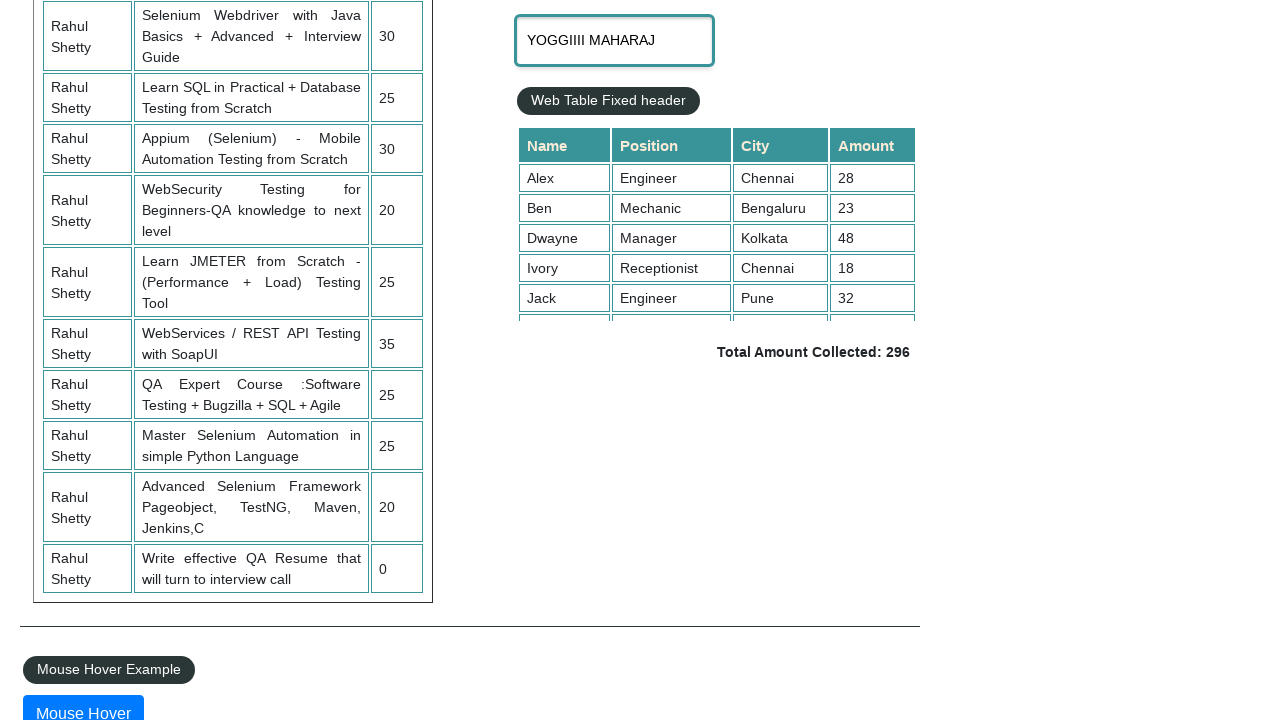

Clicked hide button to hide the textbox at (542, 360) on #hide-textbox
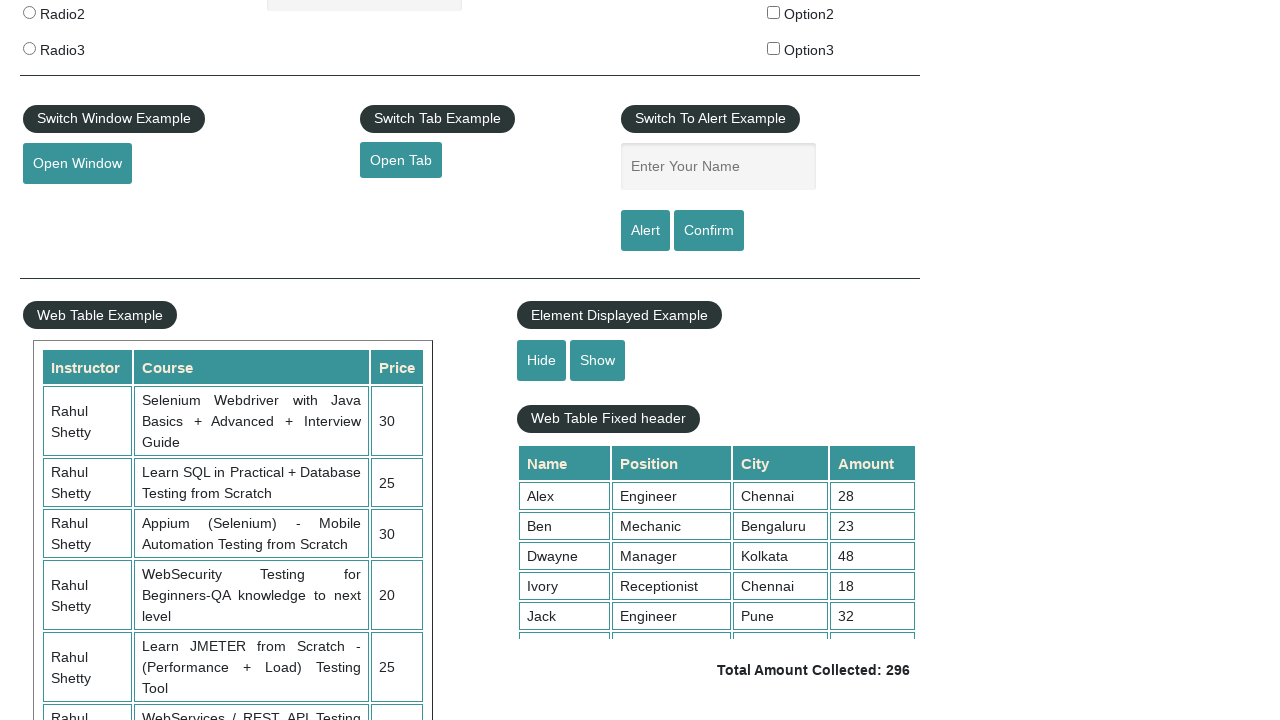

Waited 1000ms for element to be hidden
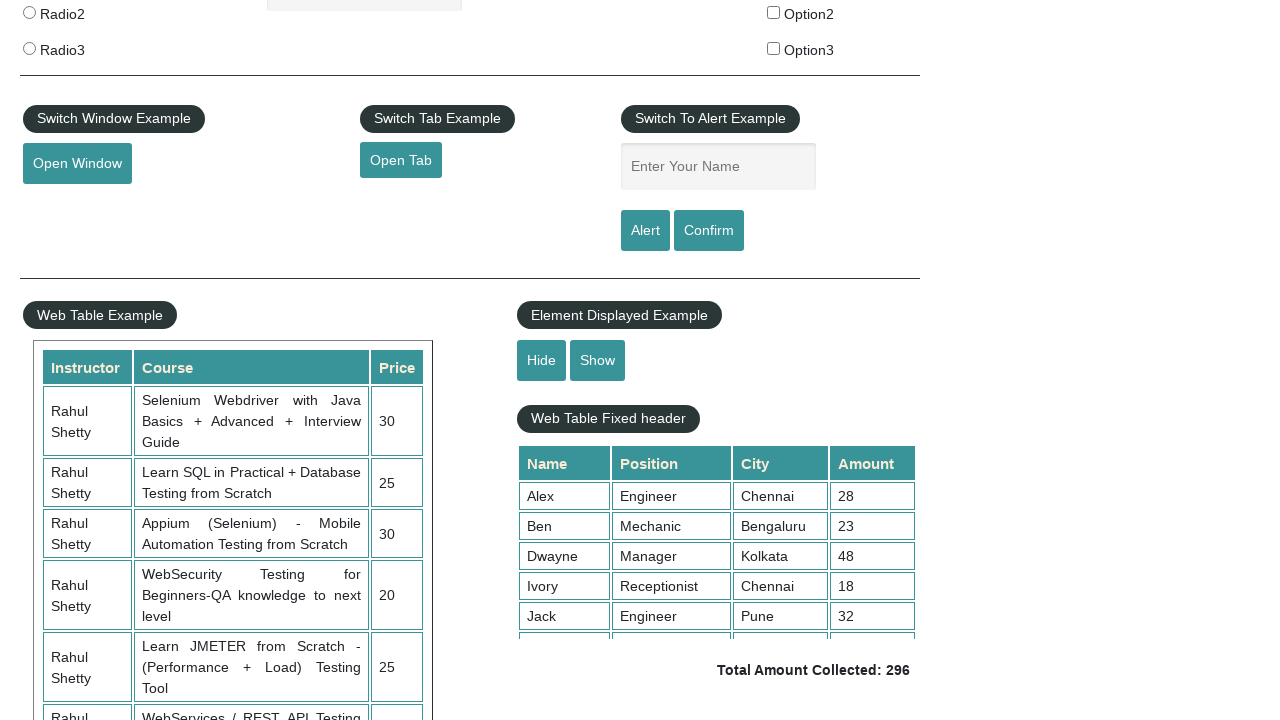

Clicked show button to reveal the textbox again at (598, 360) on #show-textbox
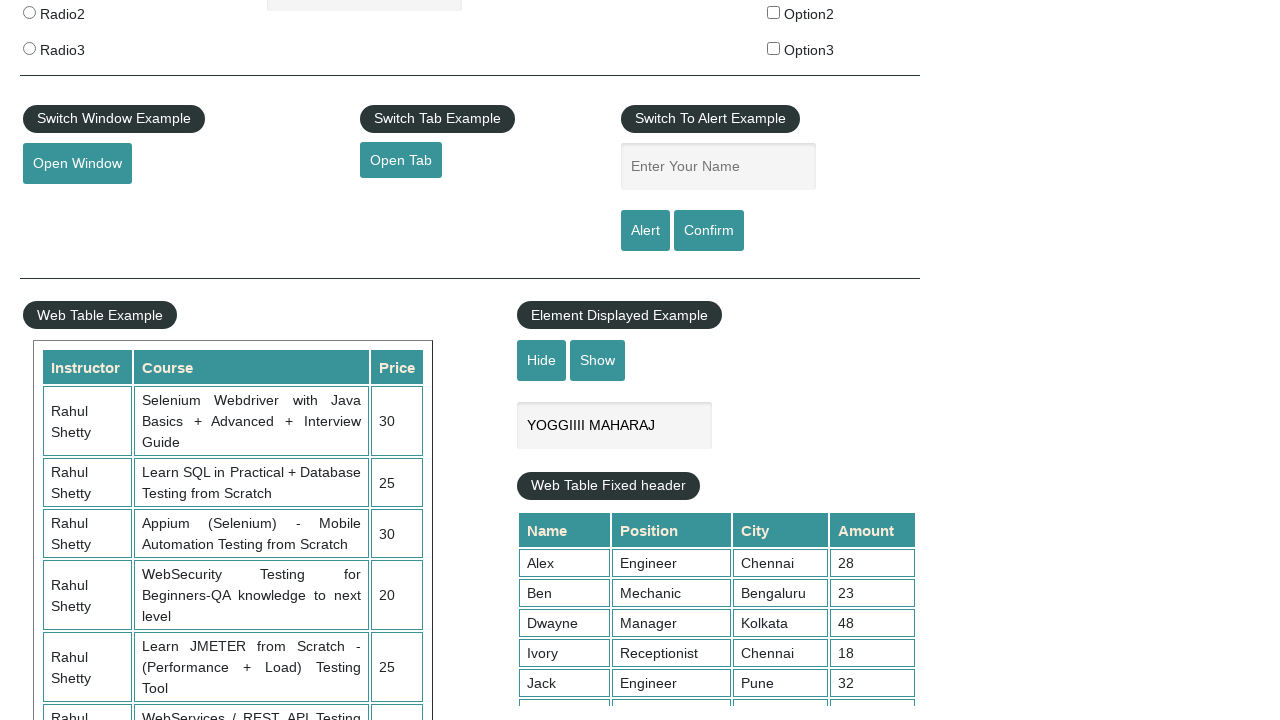

Verified text field is visible again
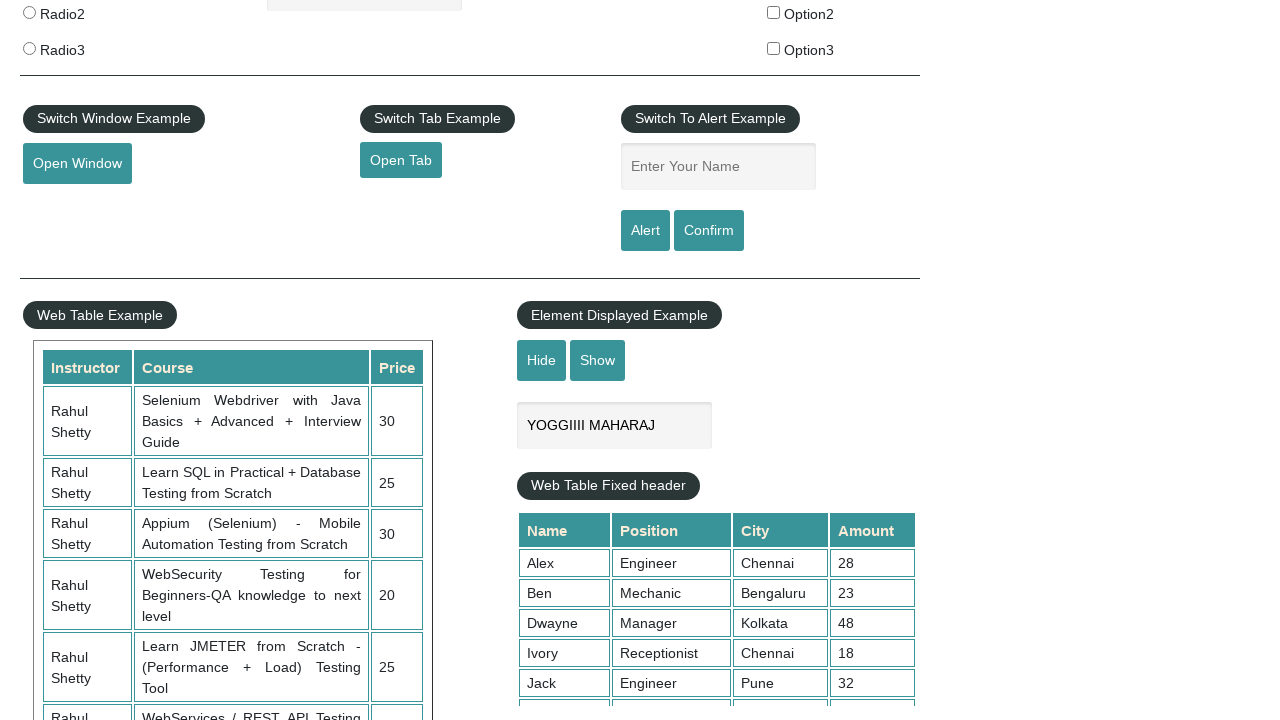

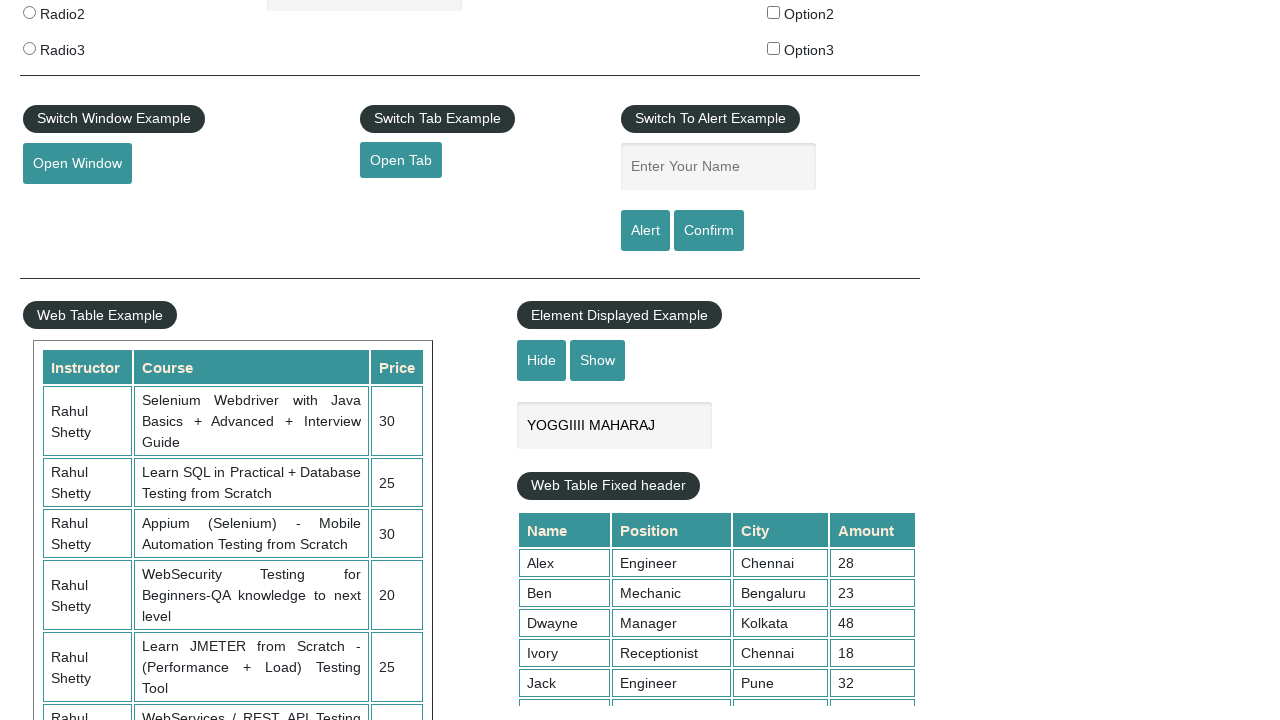